Tests dynamic controls page by finding a checkbox, clicking it to select, verifying selection, then clicking again to uncheck and verifying the unchecked state.

Starting URL: https://v1.training-support.net/selenium/dynamic-controls

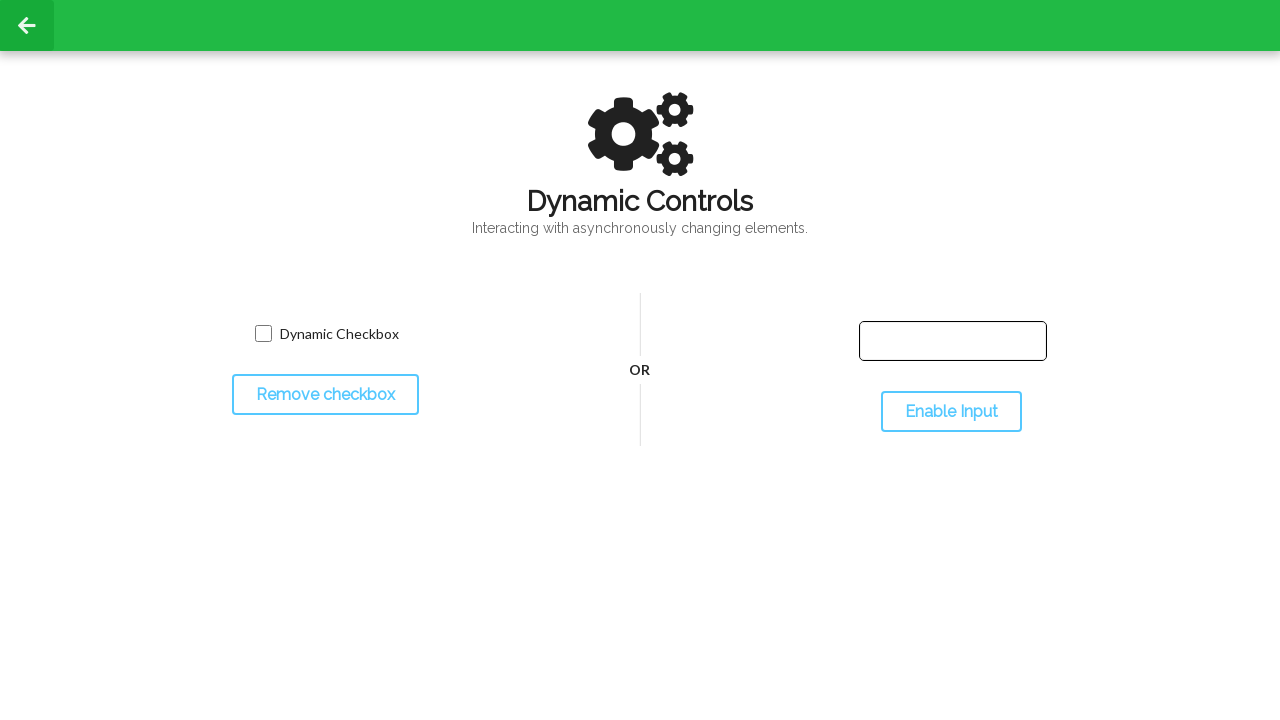

Clicked checkbox to select it at (263, 334) on input.willDisappear
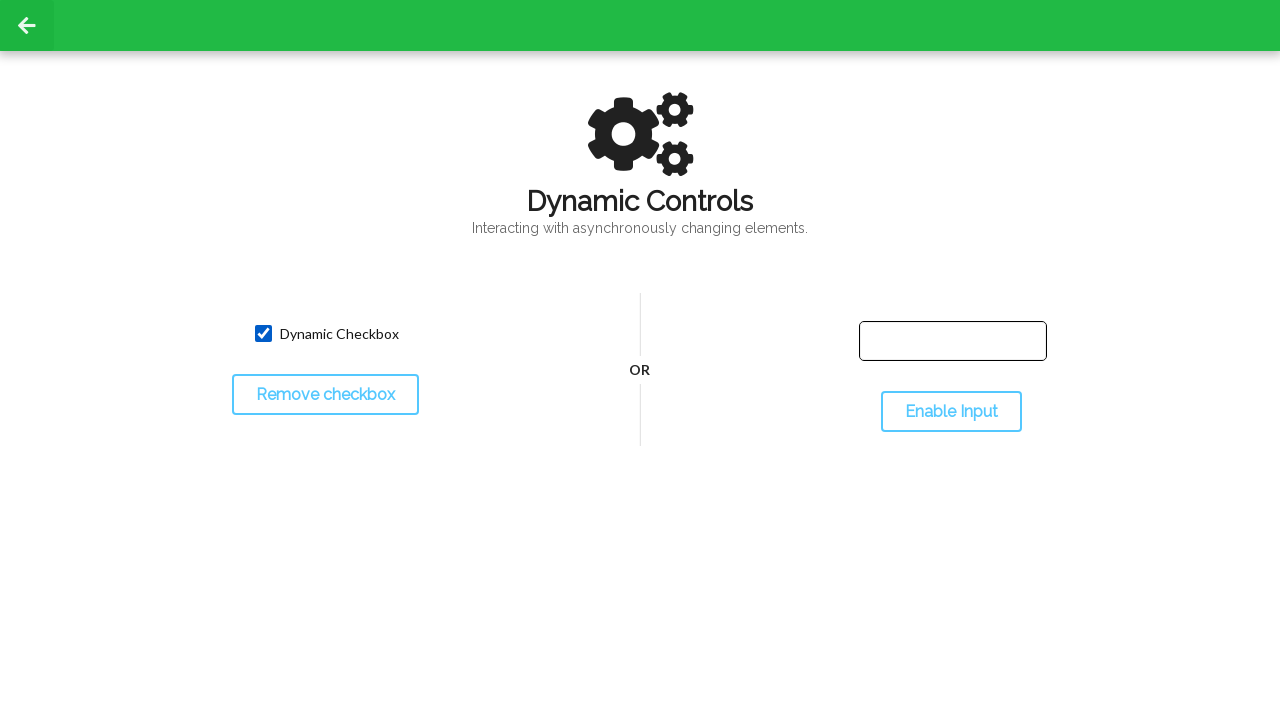

Located checkbox element
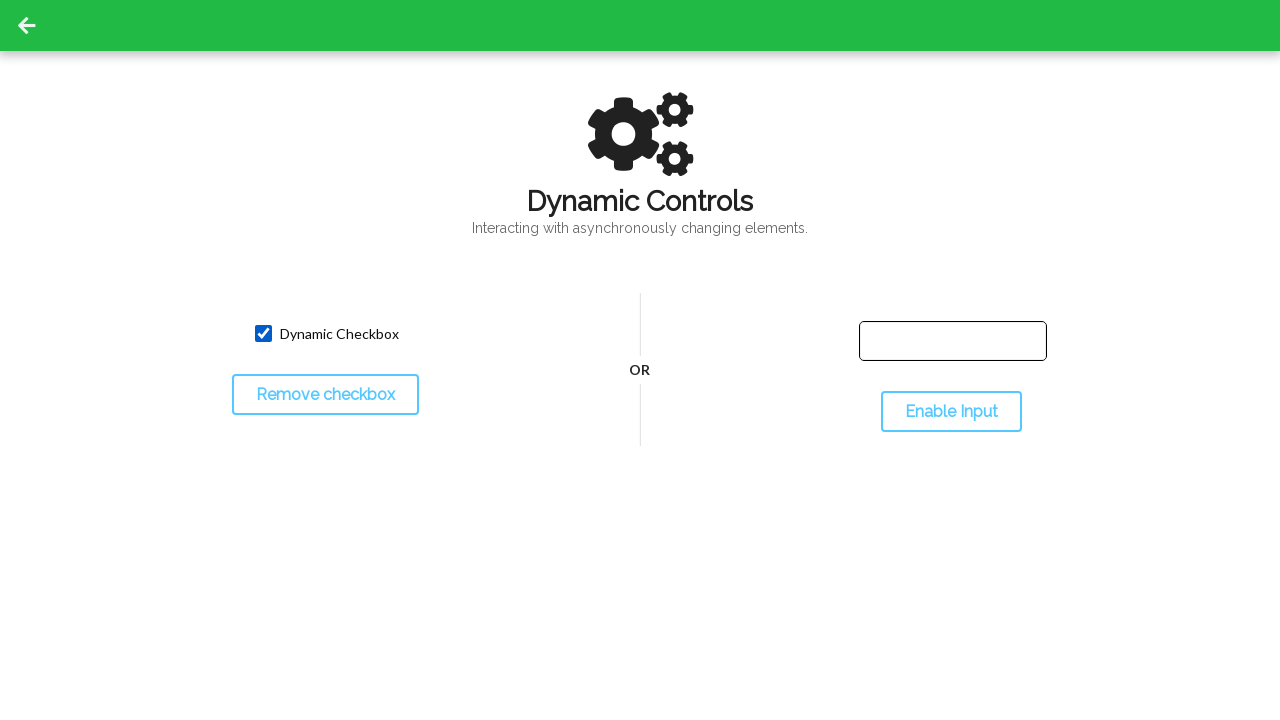

Verified checkbox is selected
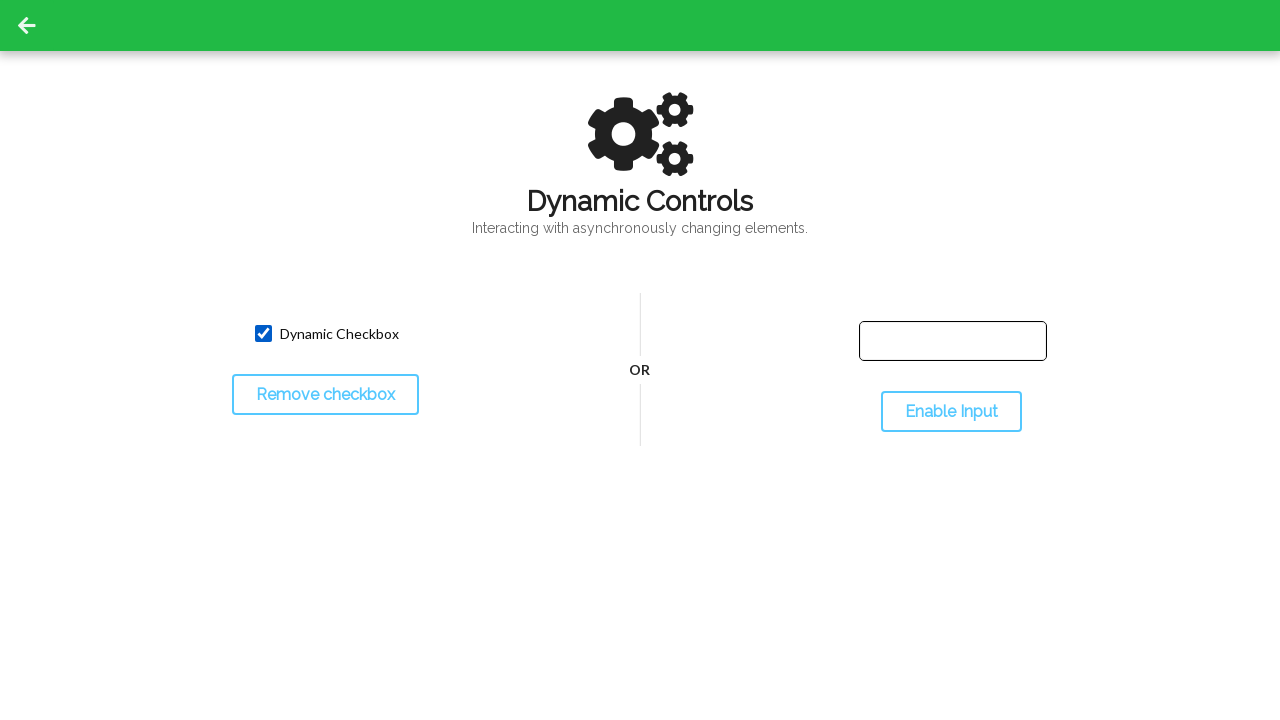

Clicked checkbox again to uncheck it at (263, 334) on input.willDisappear
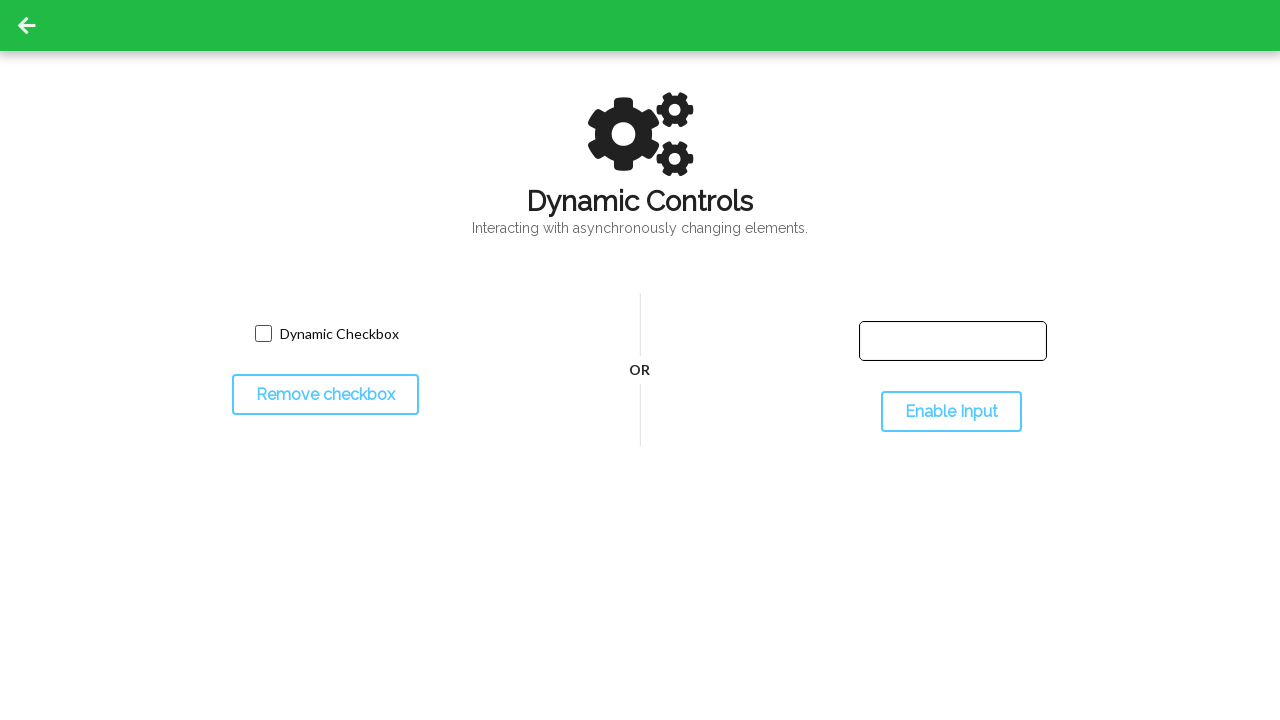

Verified checkbox is unchecked
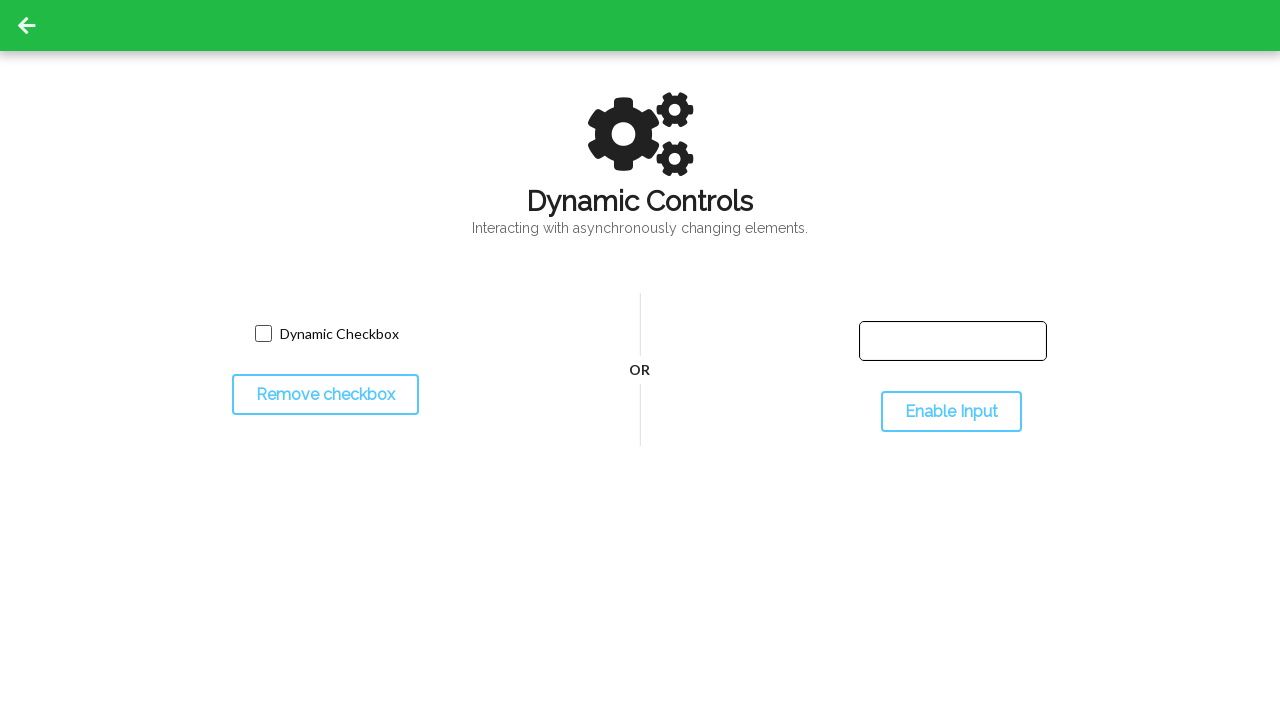

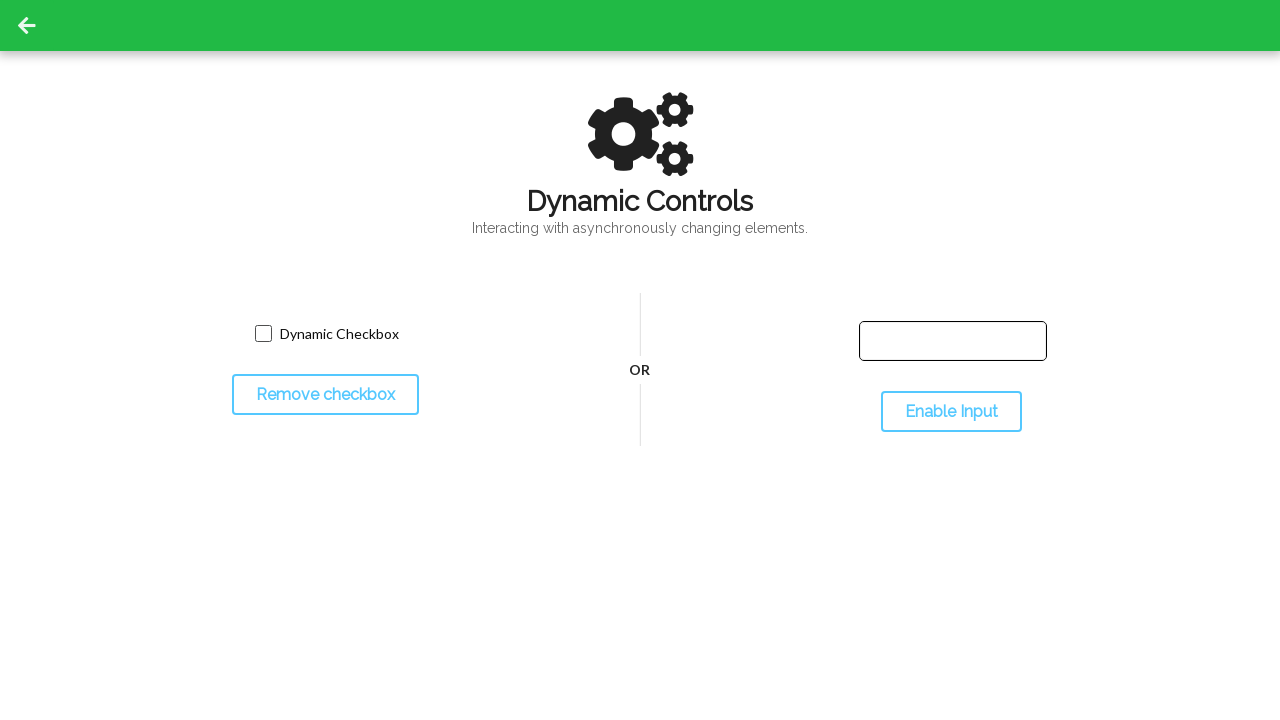